Tests window handling functionality by clicking a button inside an iframe that opens a new window, then switches to the new window and prints its details before closing it

Starting URL: https://www.w3schools.com/jsref/tryit.asp?filename=tryjsref_win_open

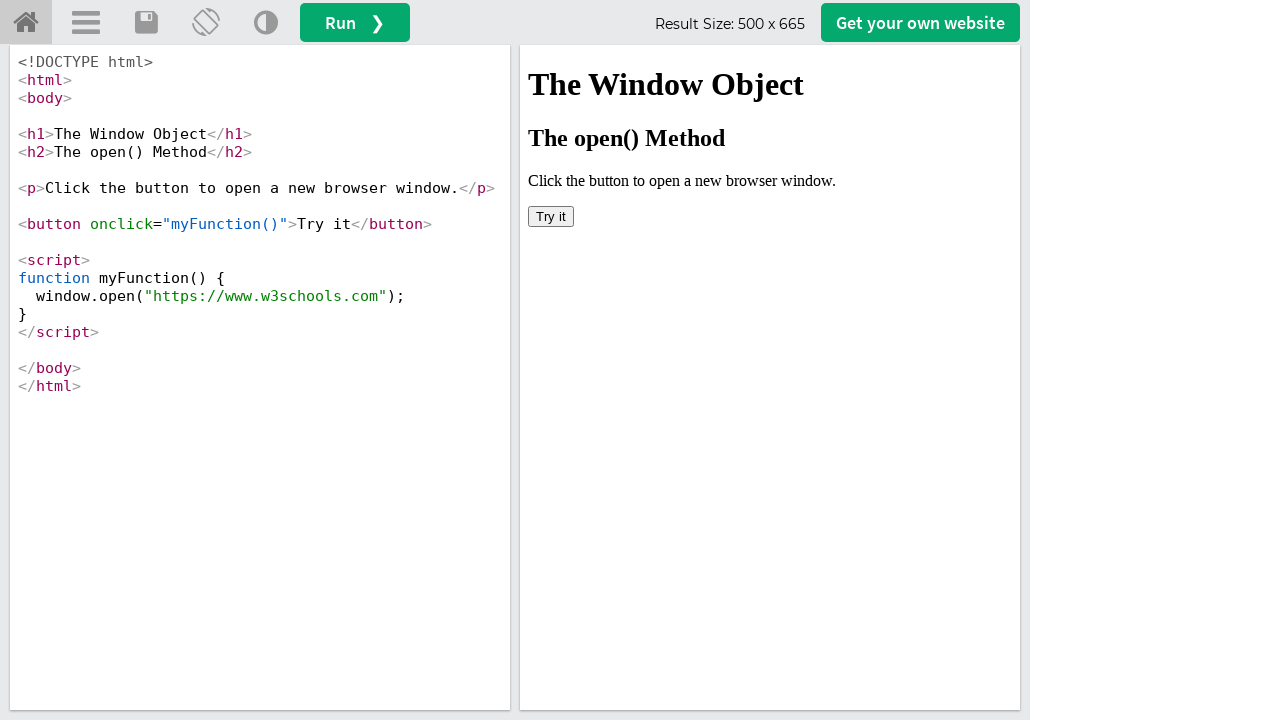

Located iframe with ID 'iframeResult'
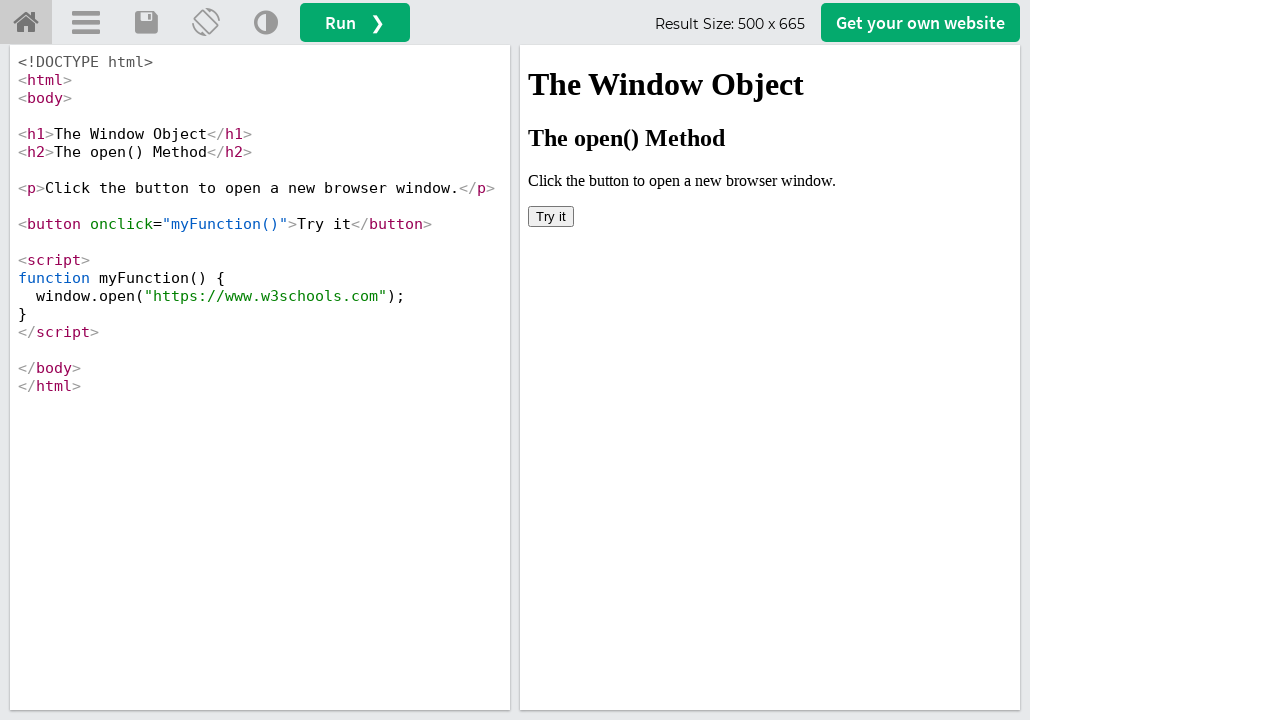

Clicked 'Try it' button inside iframe to open new window at (551, 216) on #iframeResult >> internal:control=enter-frame >> button:has-text('Try it')
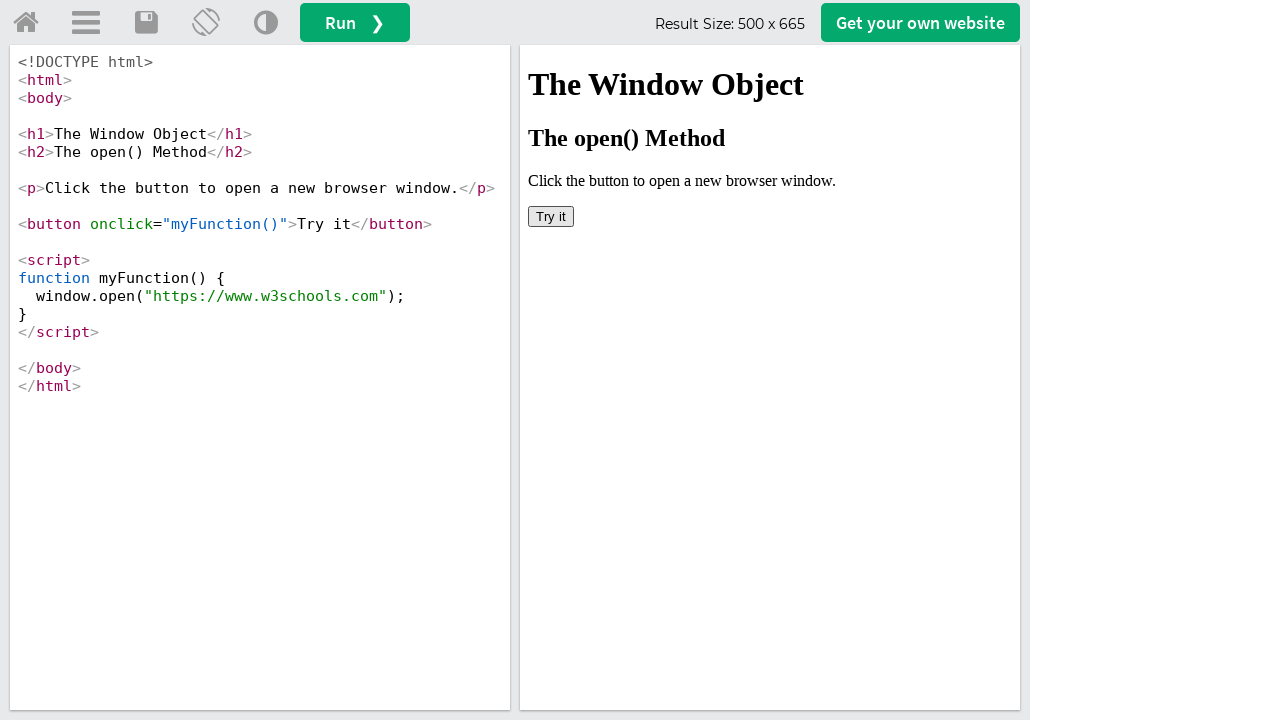

Captured new window/page object
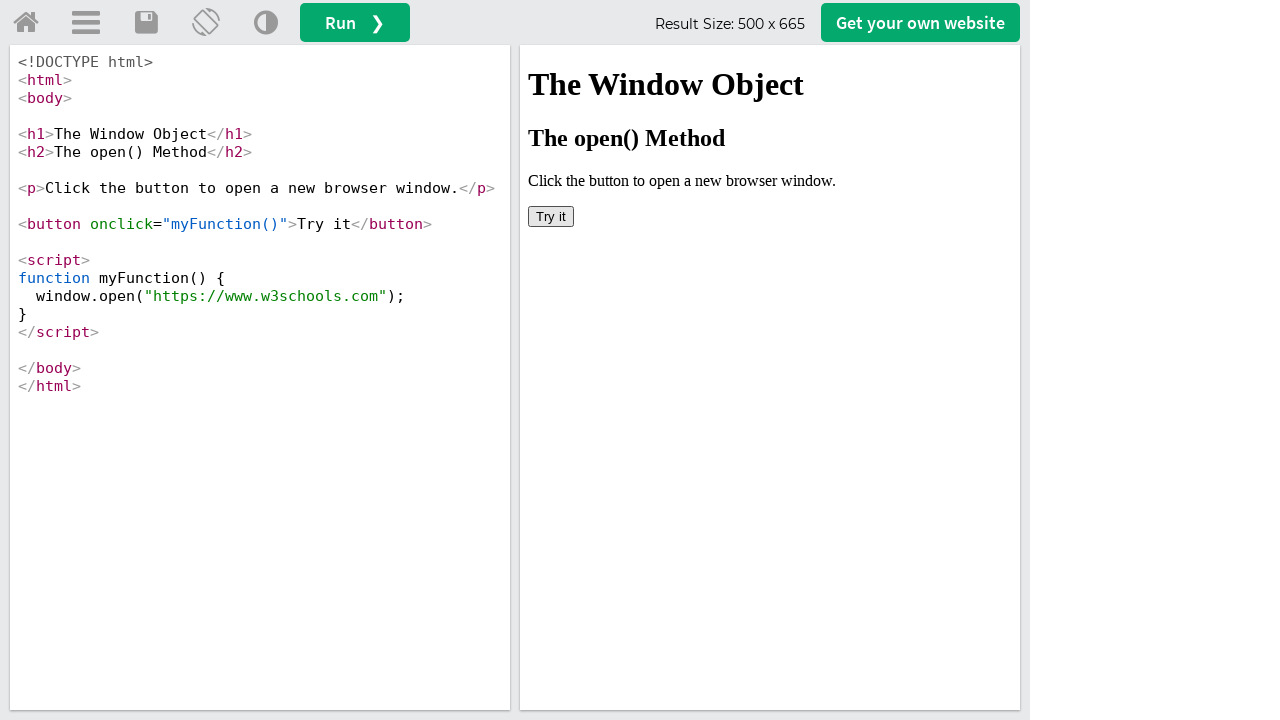

New window loaded successfully
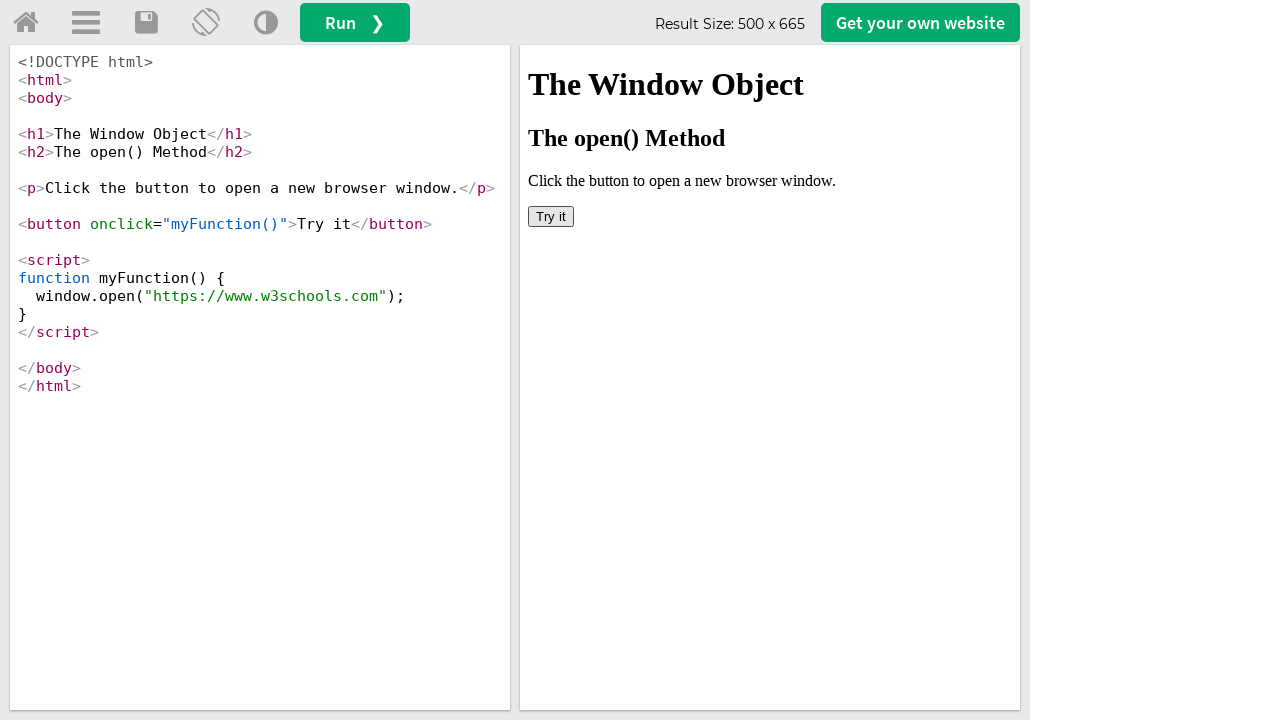

Printed new window title: W3Schools Online Web Tutorials
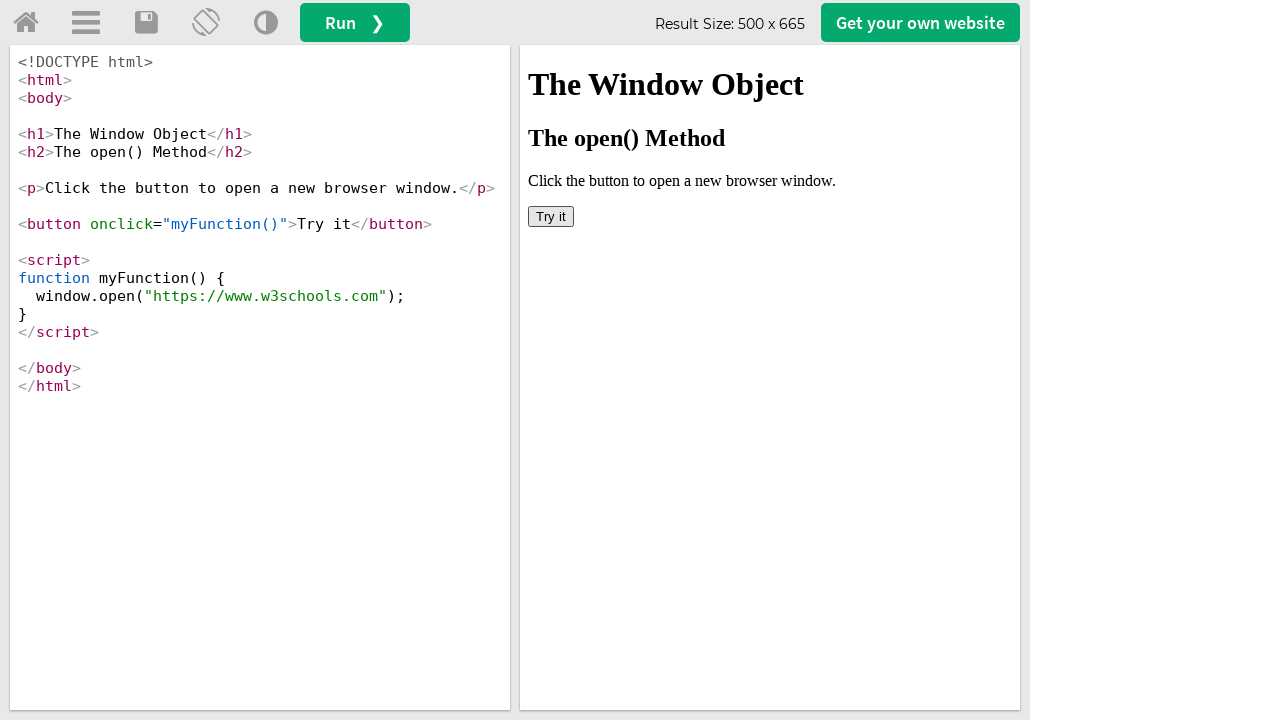

Printed new window URL: https://www.w3schools.com/
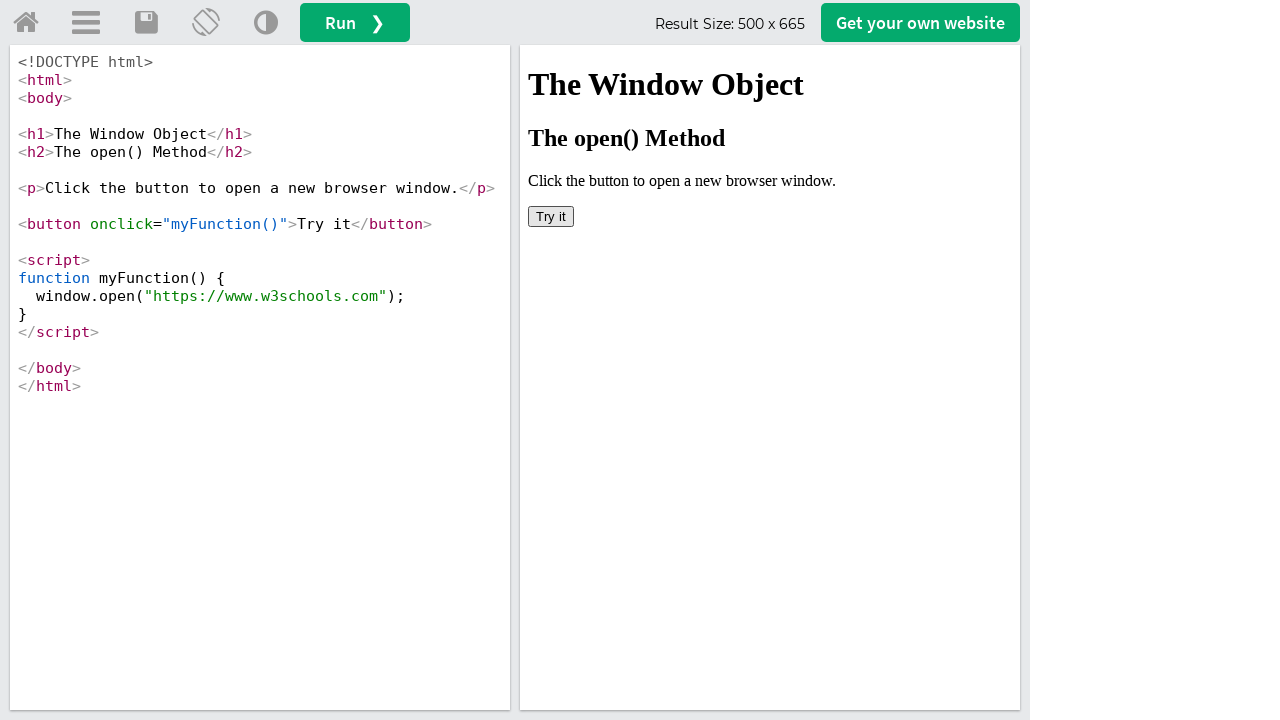

Closed the new window
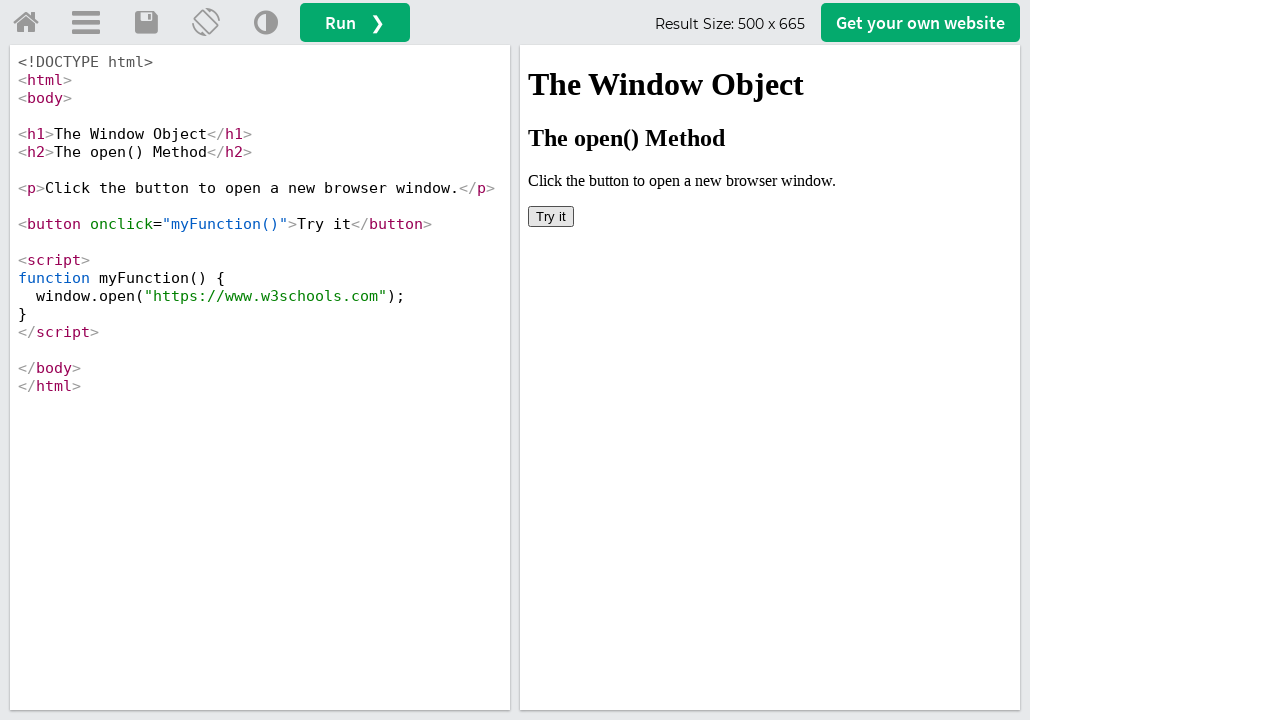

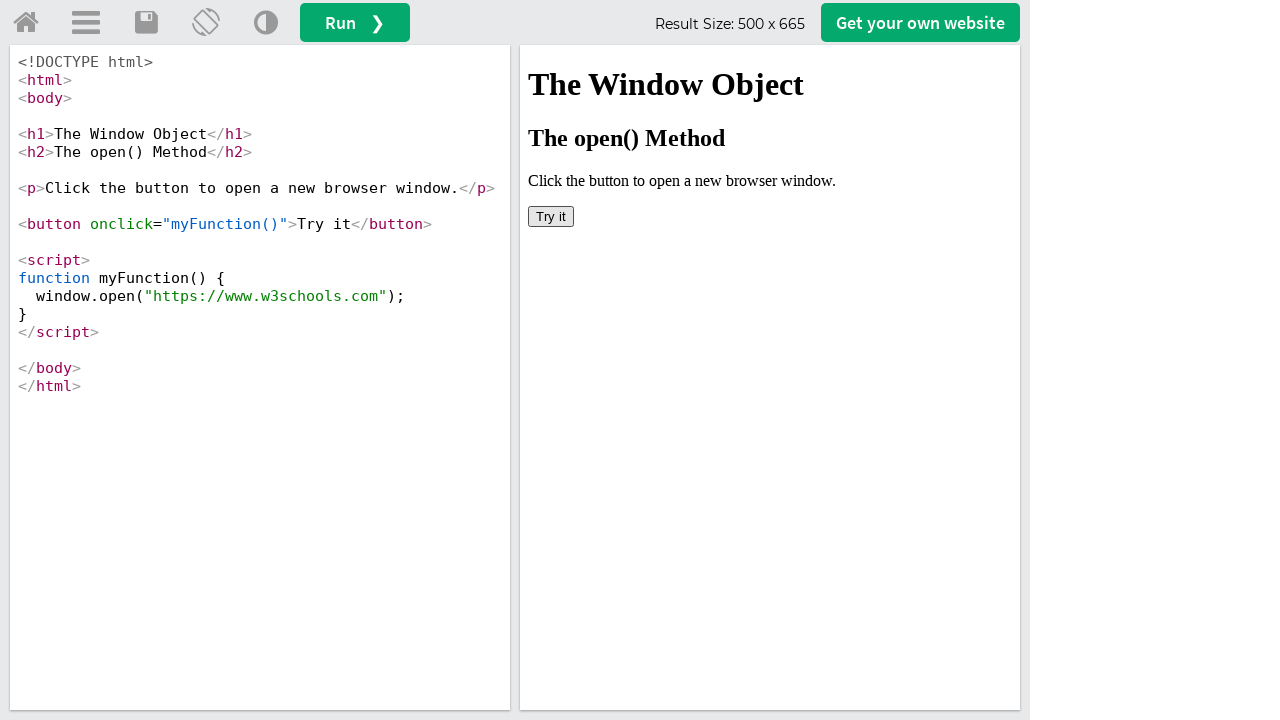